Tests e-commerce product selection and cart functionality by navigating to the second page, opening a MacBook Pro product in a new tab, adding it to cart, and verifying it appears in the cart

Starting URL: https://www.demoblaze.com/index.html

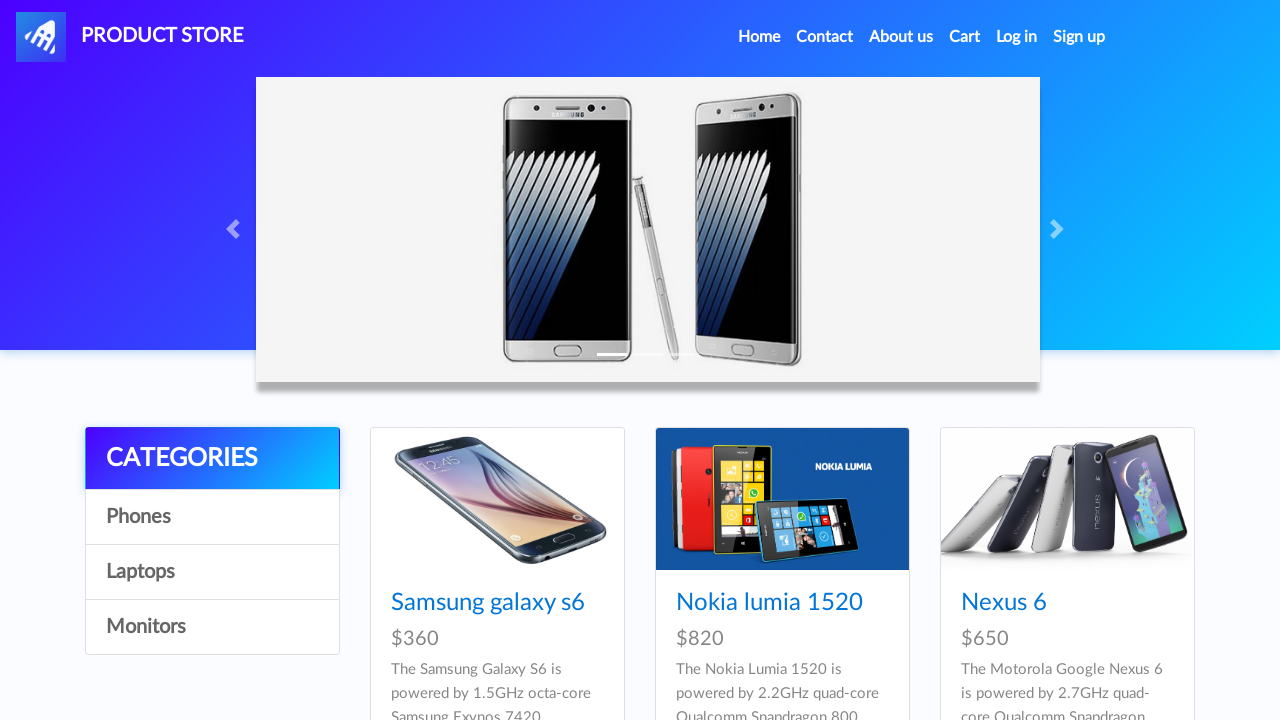

Page content loaded - article selector visible
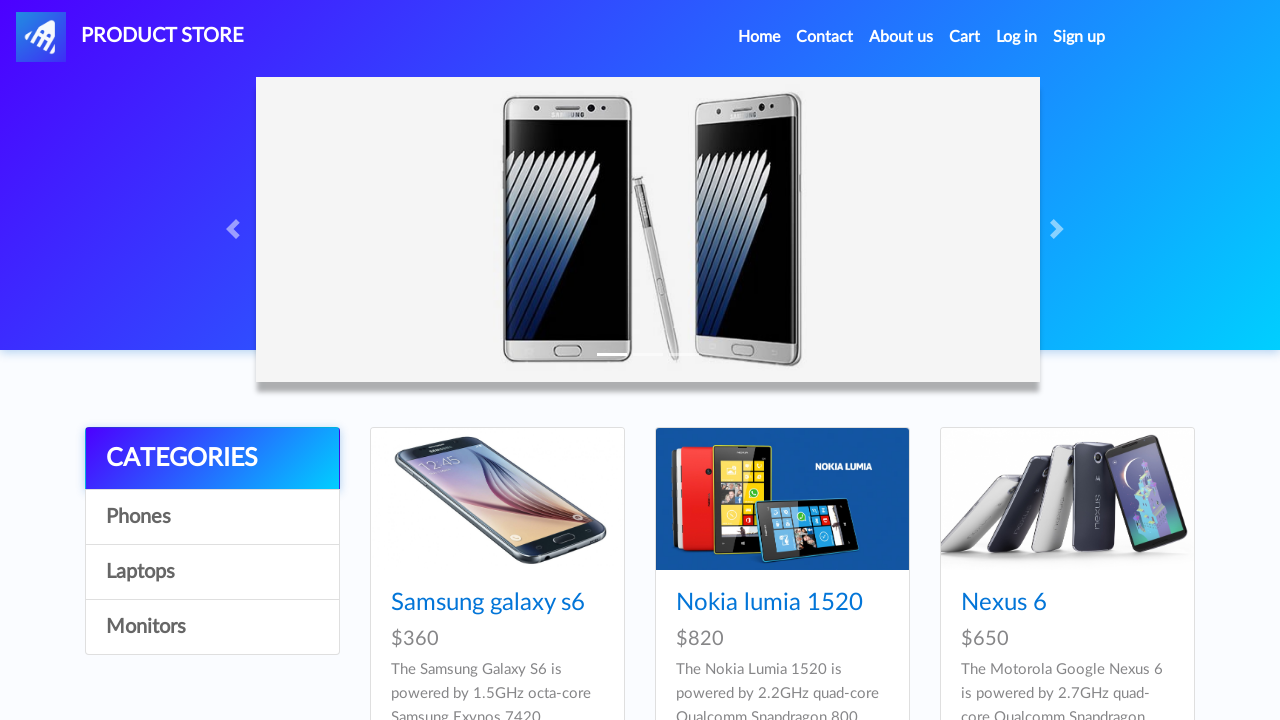

Clicked second page navigation button at (1167, 385) on [class="page-item"] >> nth=1
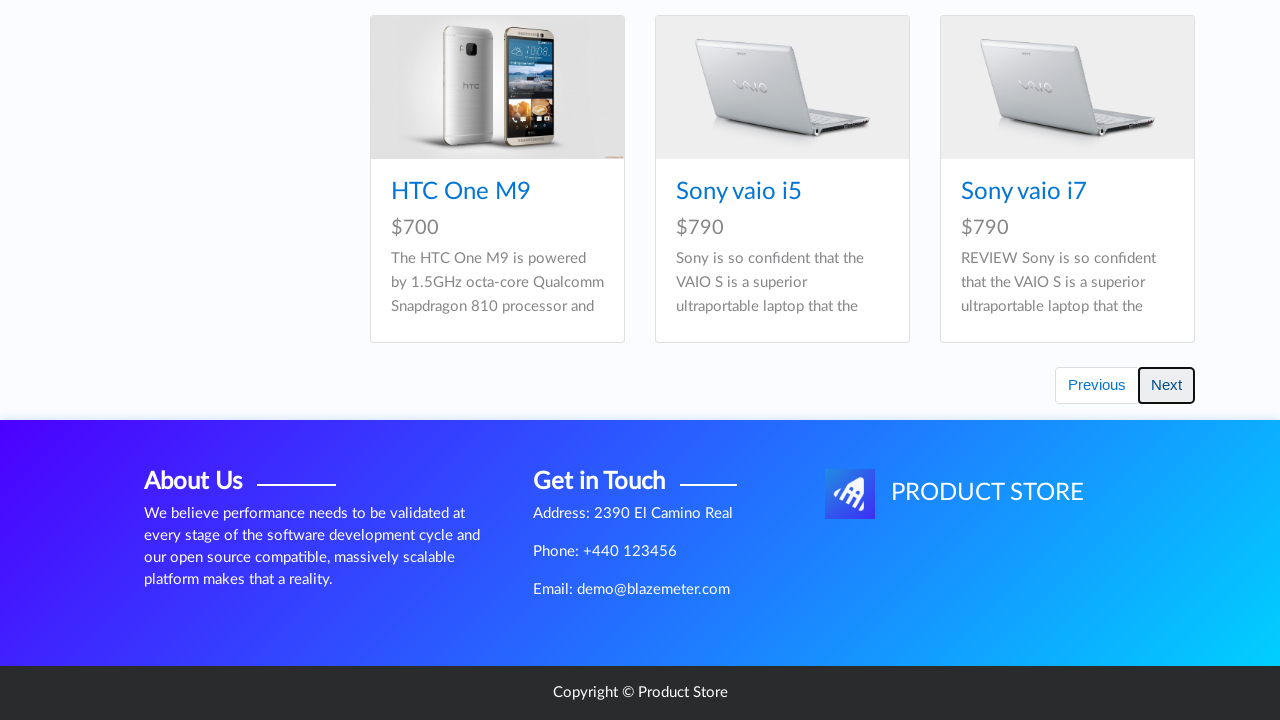

Page transition completed - second page loaded
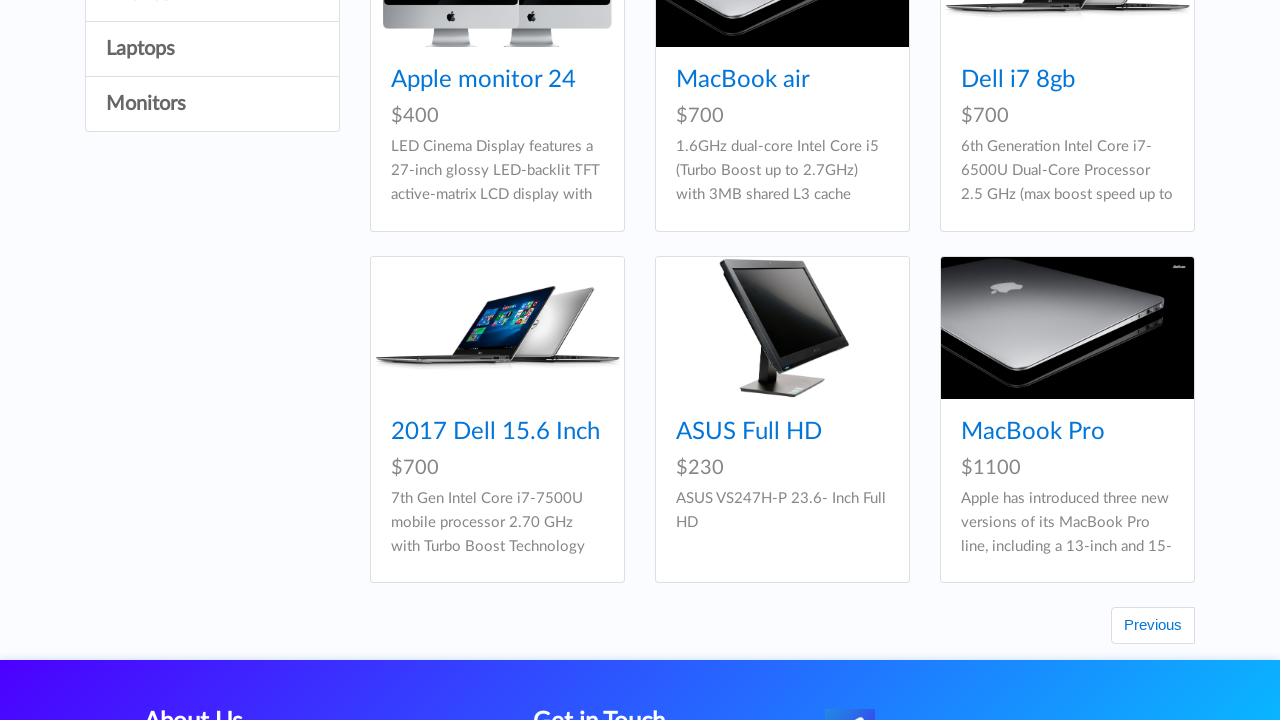

Located MacBook Pro product card
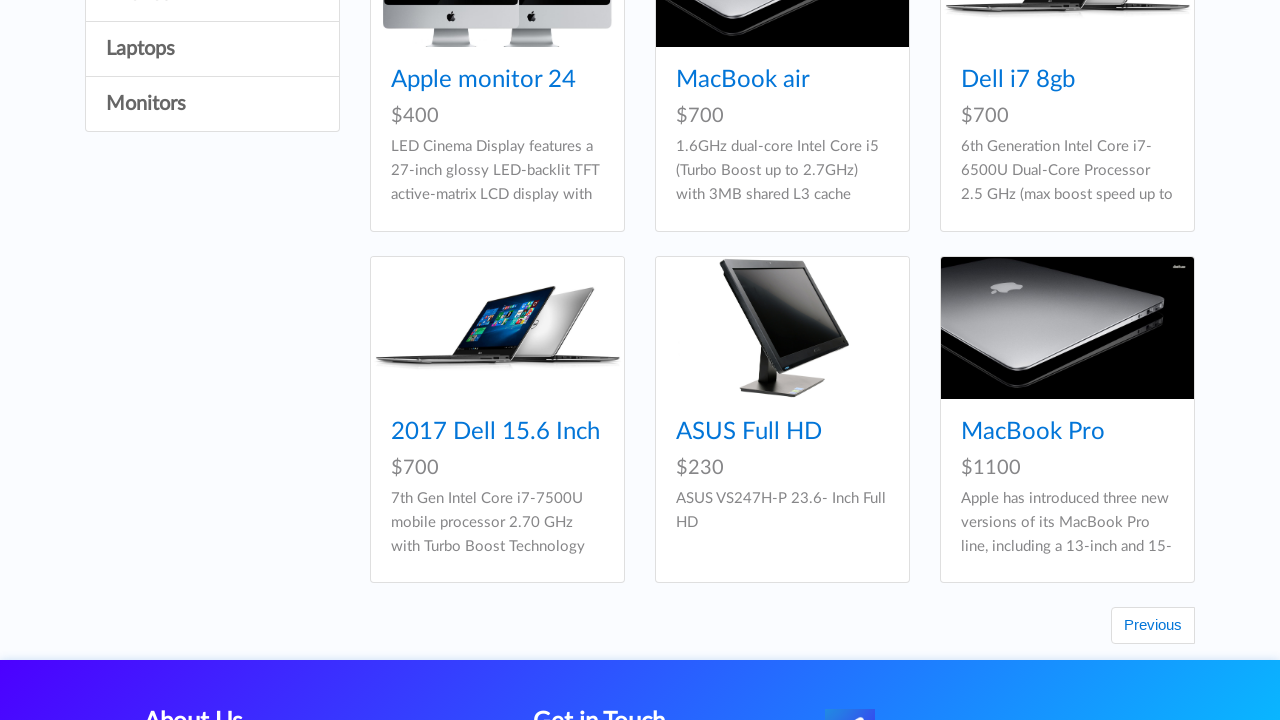

Opened MacBook Pro product in new tab using Ctrl+Click at (1033, 432) on .card-block >> nth=5 >> h4.card-title a
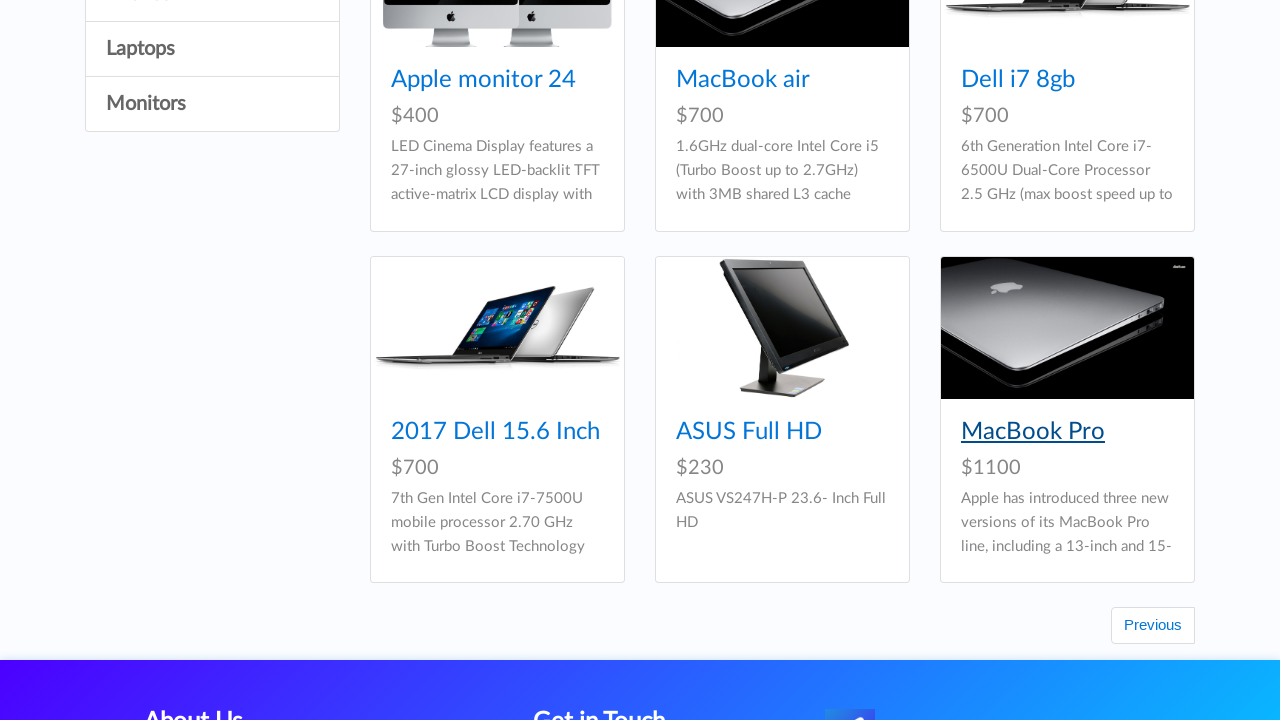

New tab loaded - add to cart button visible
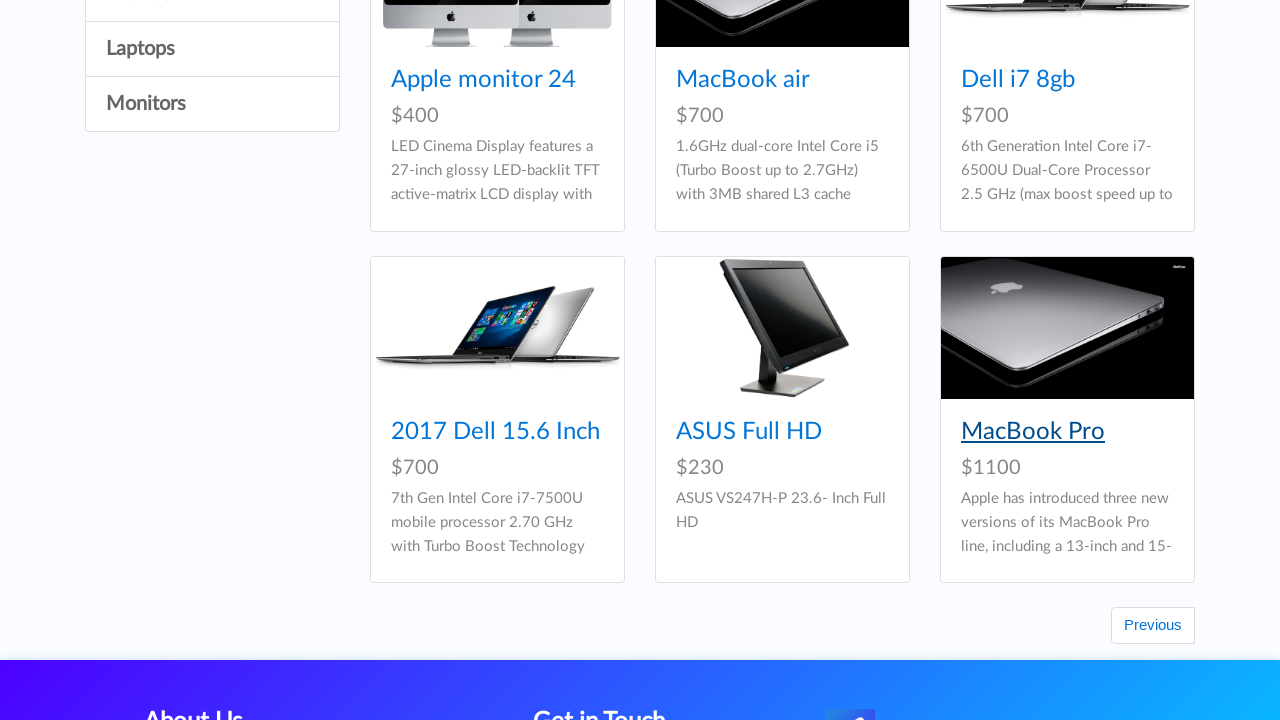

Clicked add to cart button at (610, 440) on a.btn
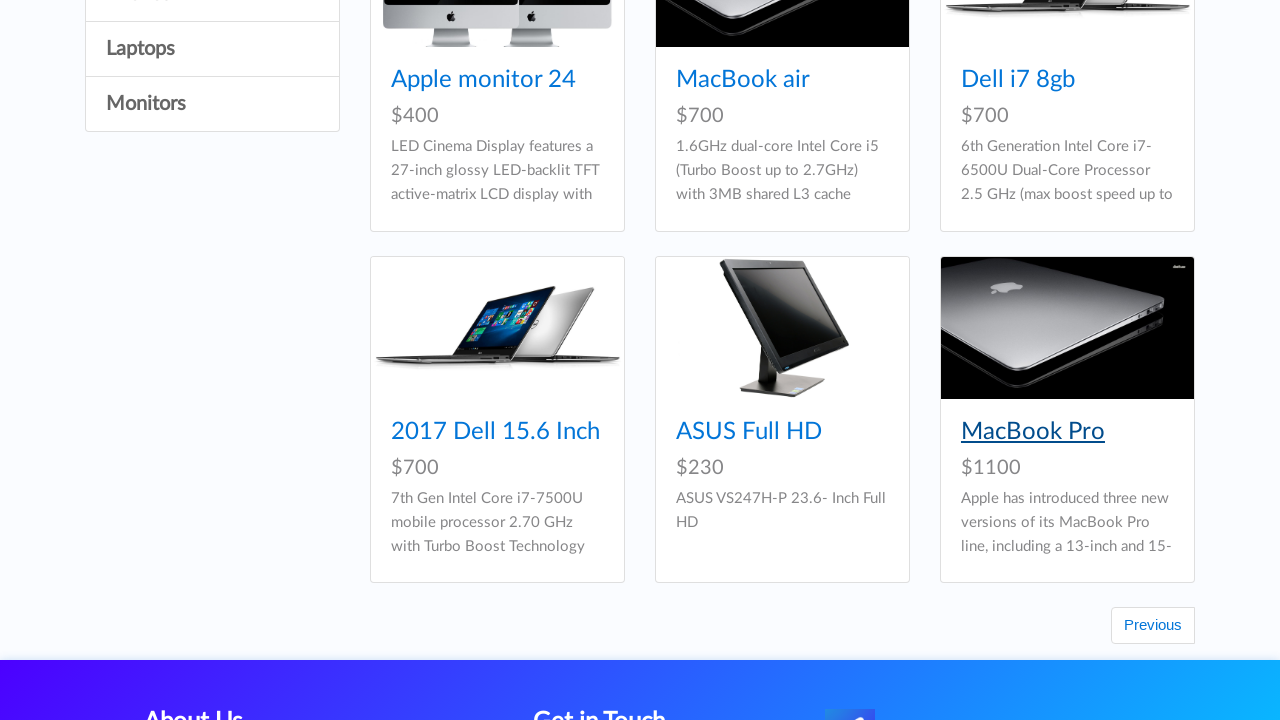

Alert dialog handled and accepted
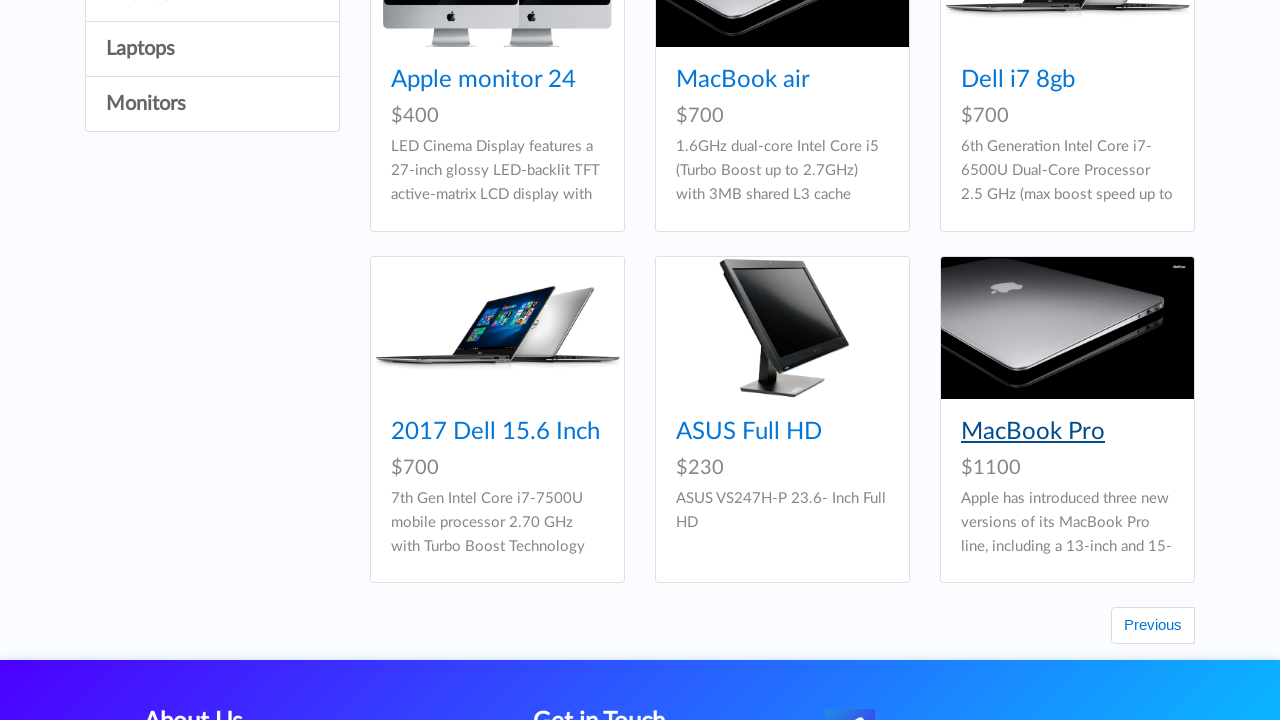

Clicked cart button to navigate to cart page at (965, 37) on #cartur
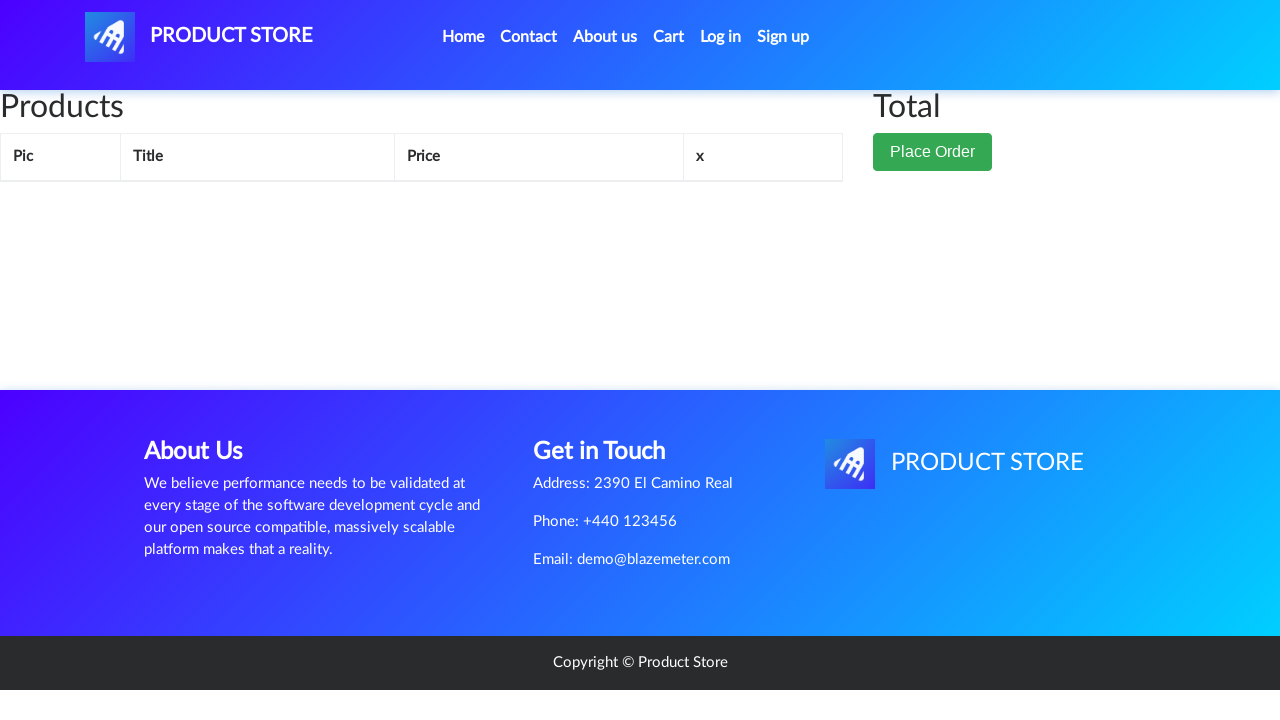

Cart page loaded - product row visible
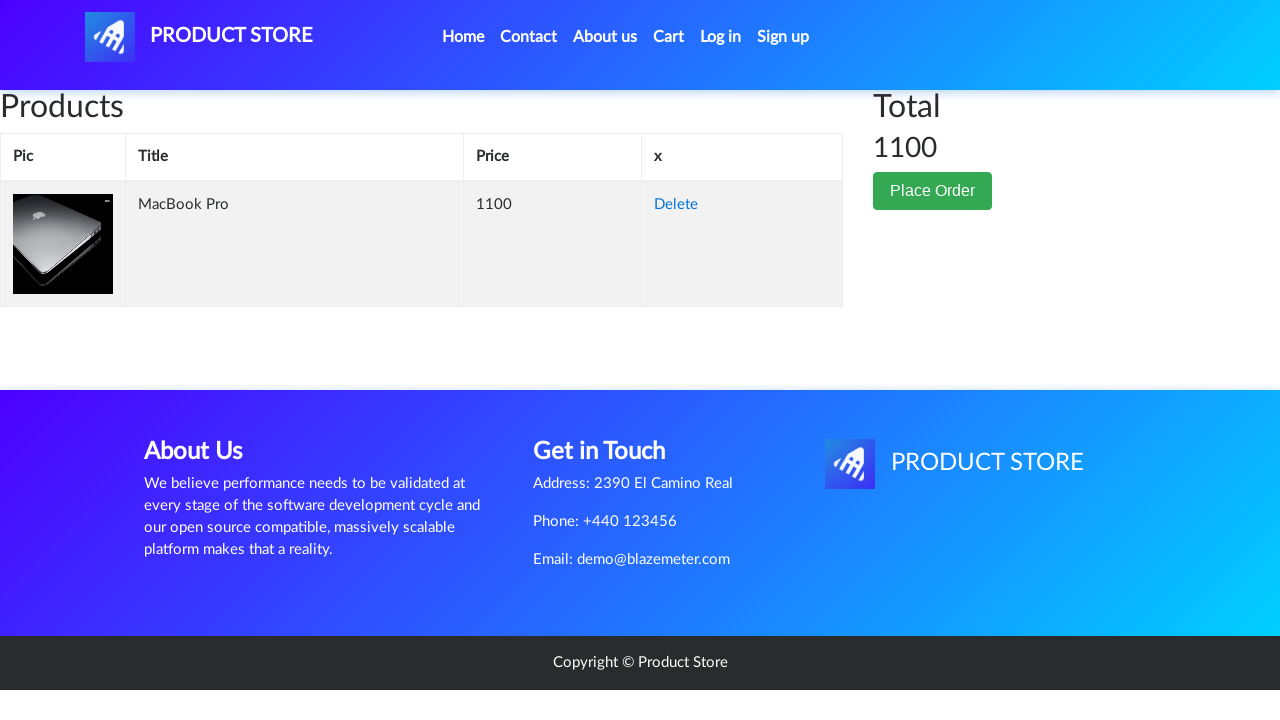

Located MacBook Pro product in cart
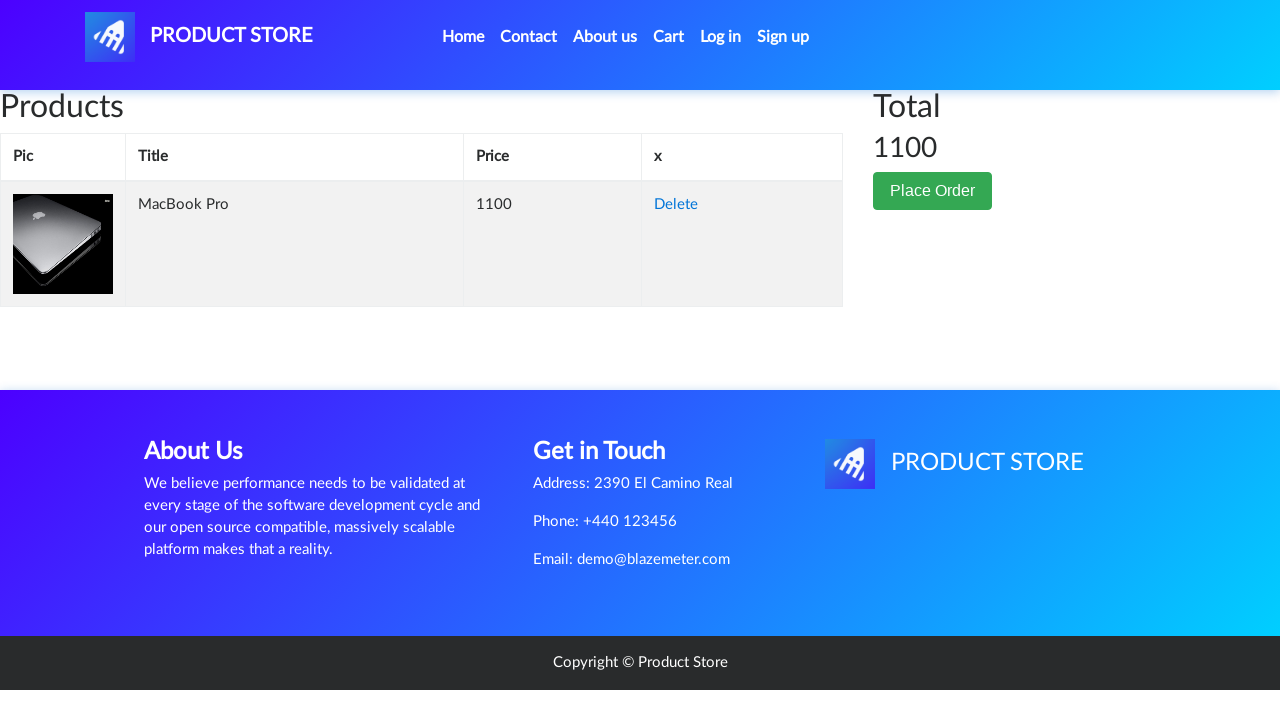

Verified MacBook Pro product is in cart - assertion passed
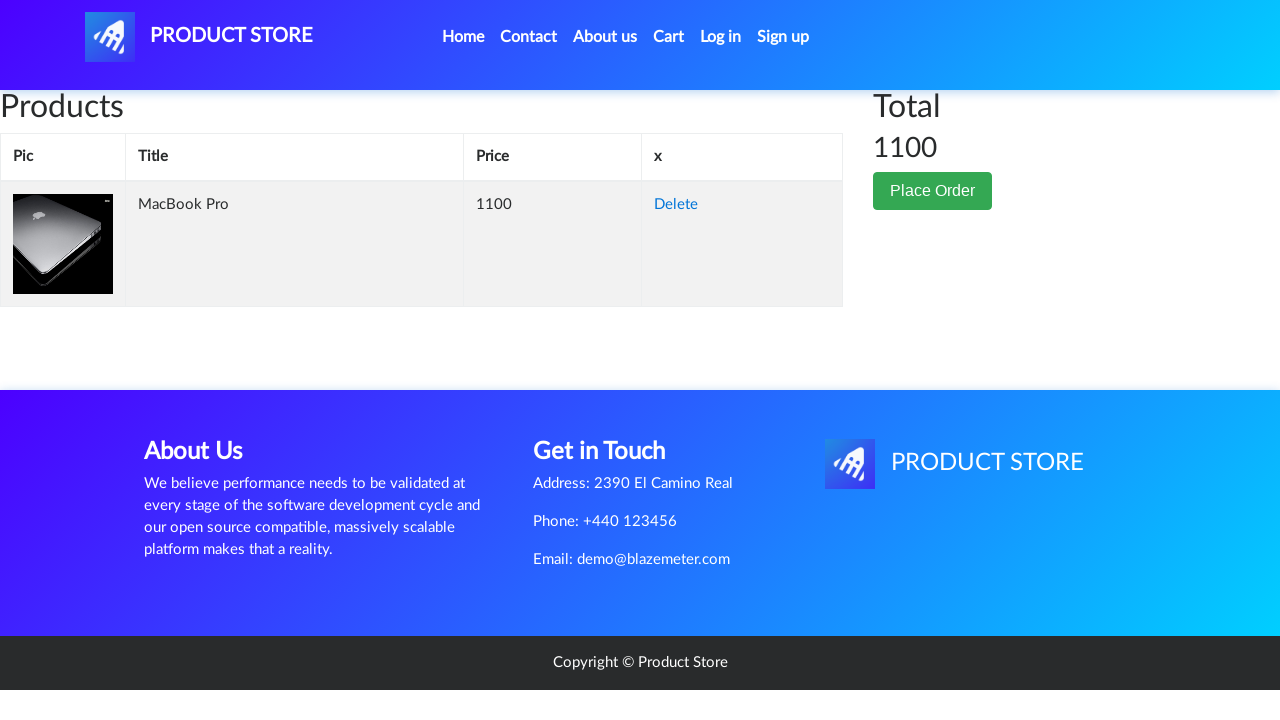

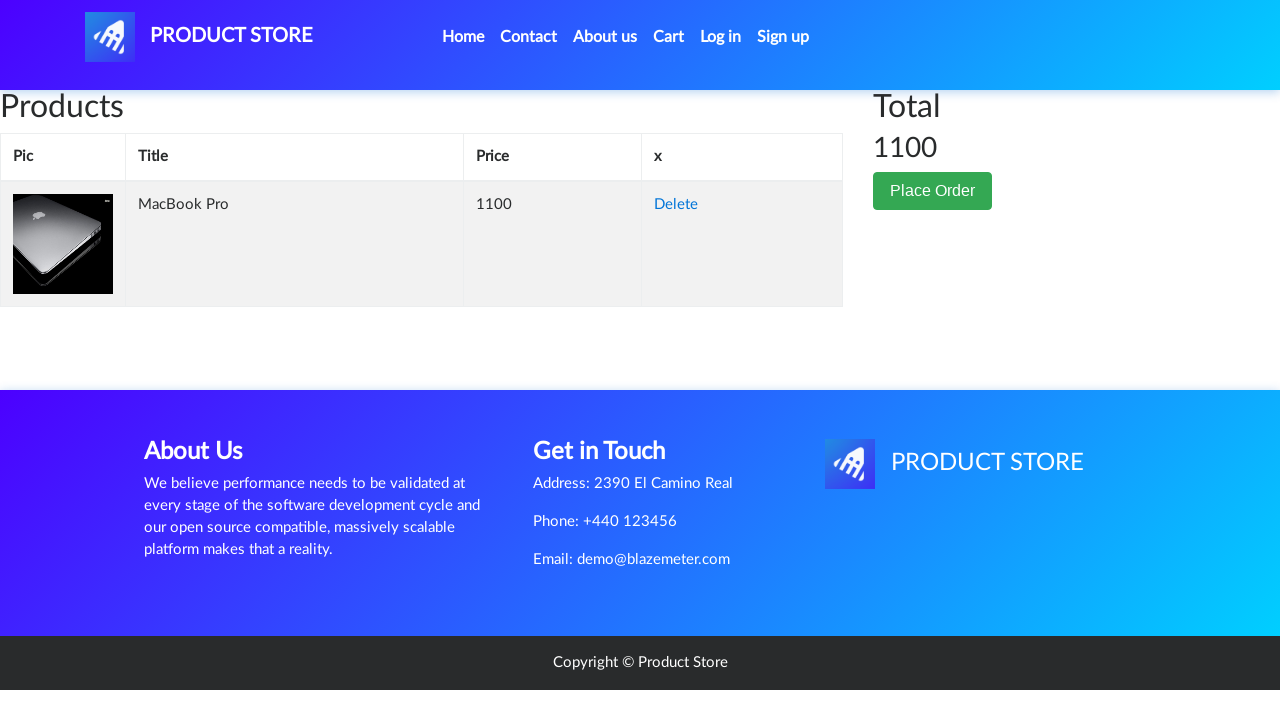